Tests the subtraction operation on a basic calculator by entering two numbers (2 and 3), selecting Subtract operation, and verifying the result is -1

Starting URL: https://testsheepnz.github.io/BasicCalculator.html

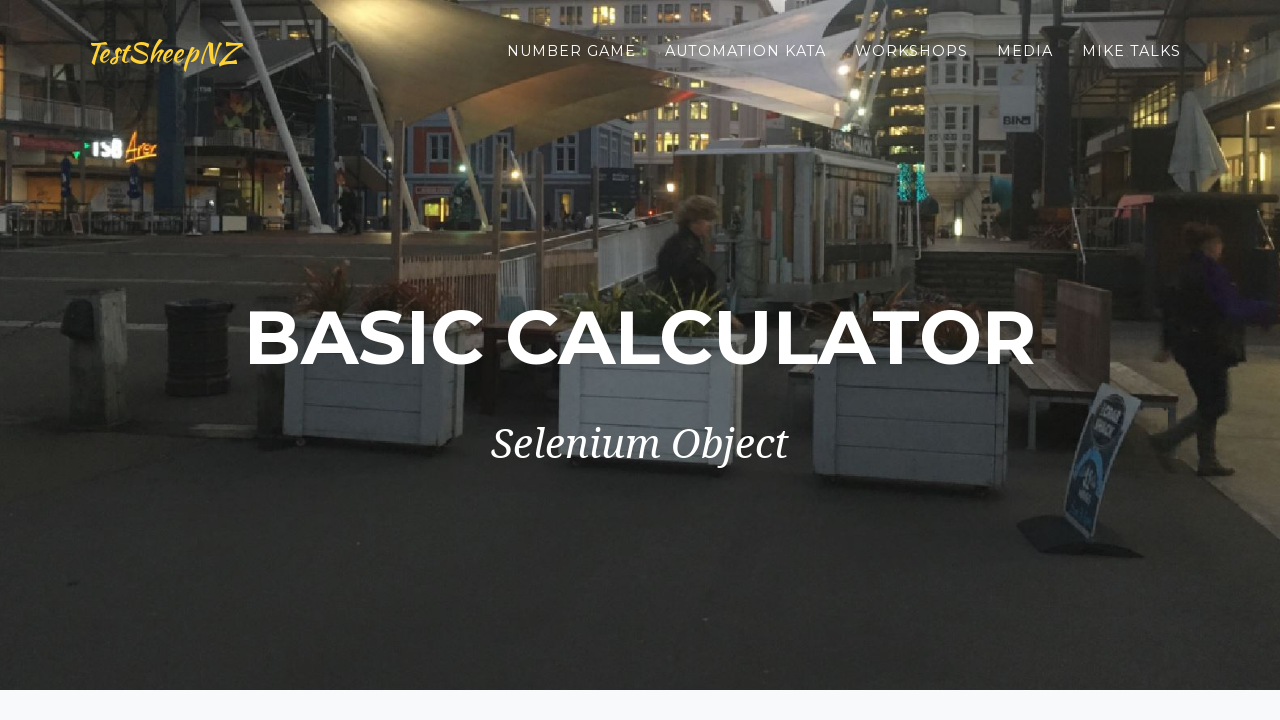

Scrolled down to the bottom of the page
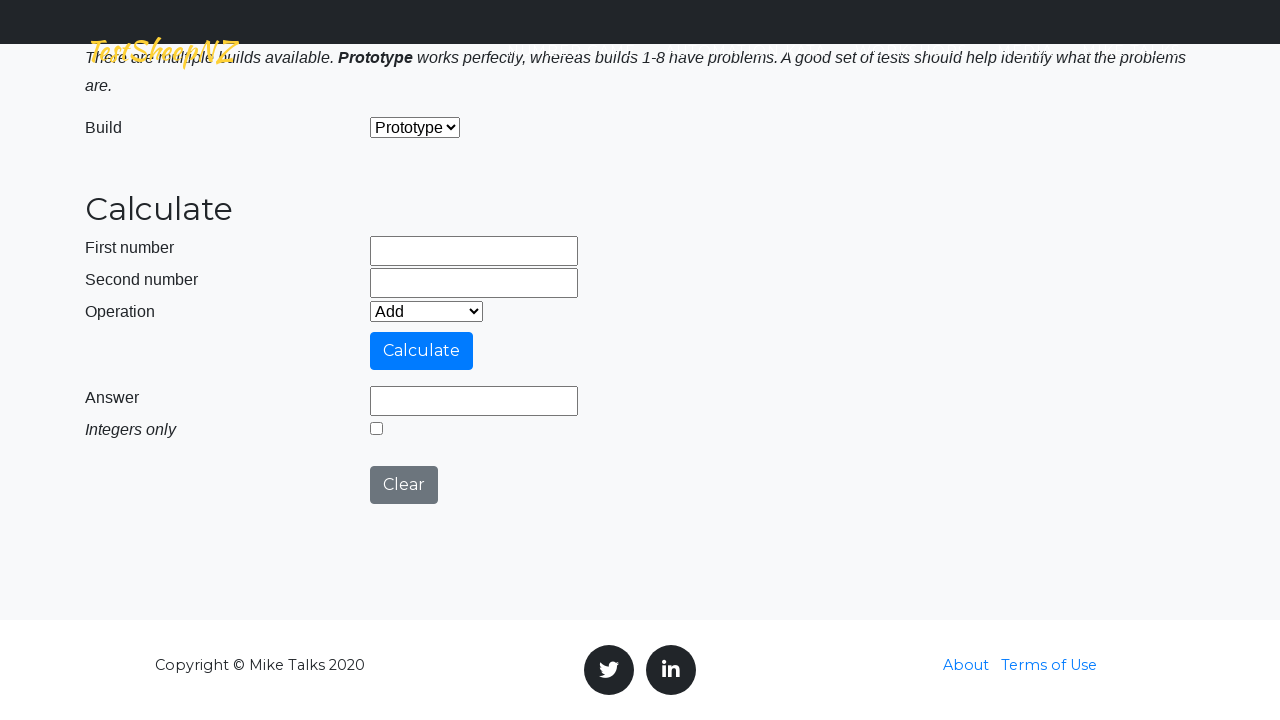

Selected 'Prototype' build option on #selectBuild
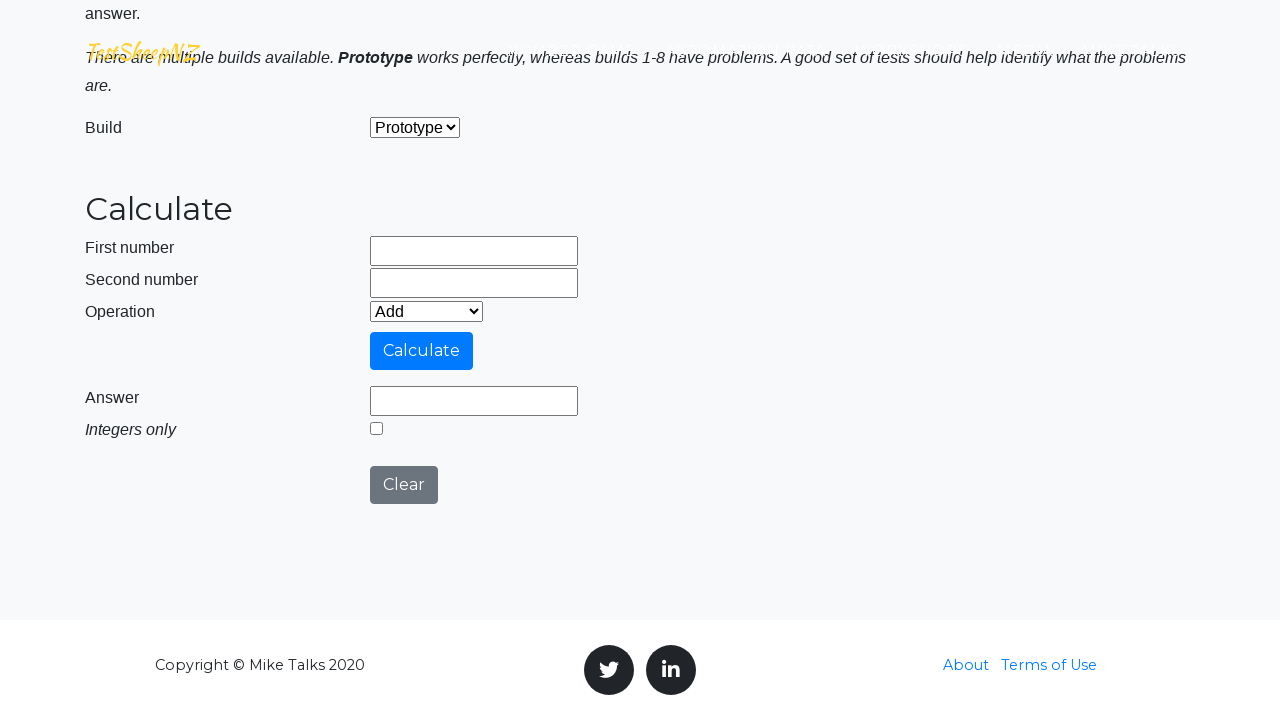

Entered first number '2' in number1Field on #number1Field
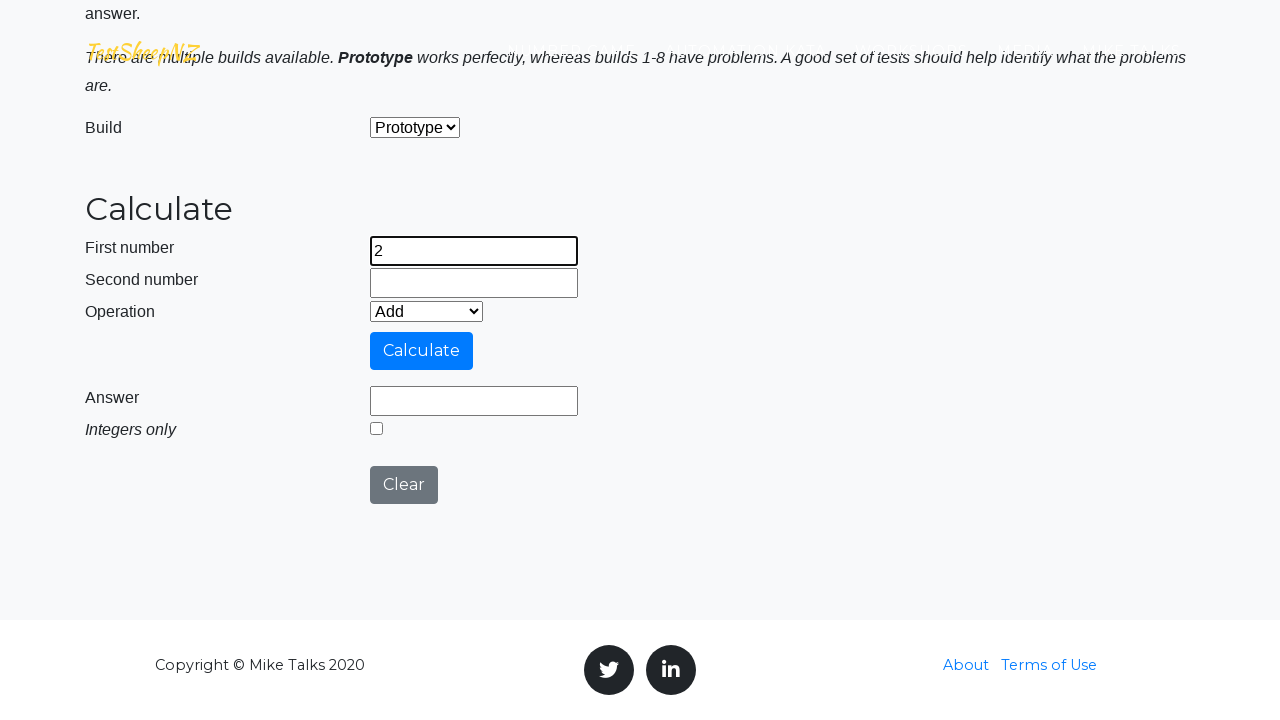

Entered second number '3' in number2Field on #number2Field
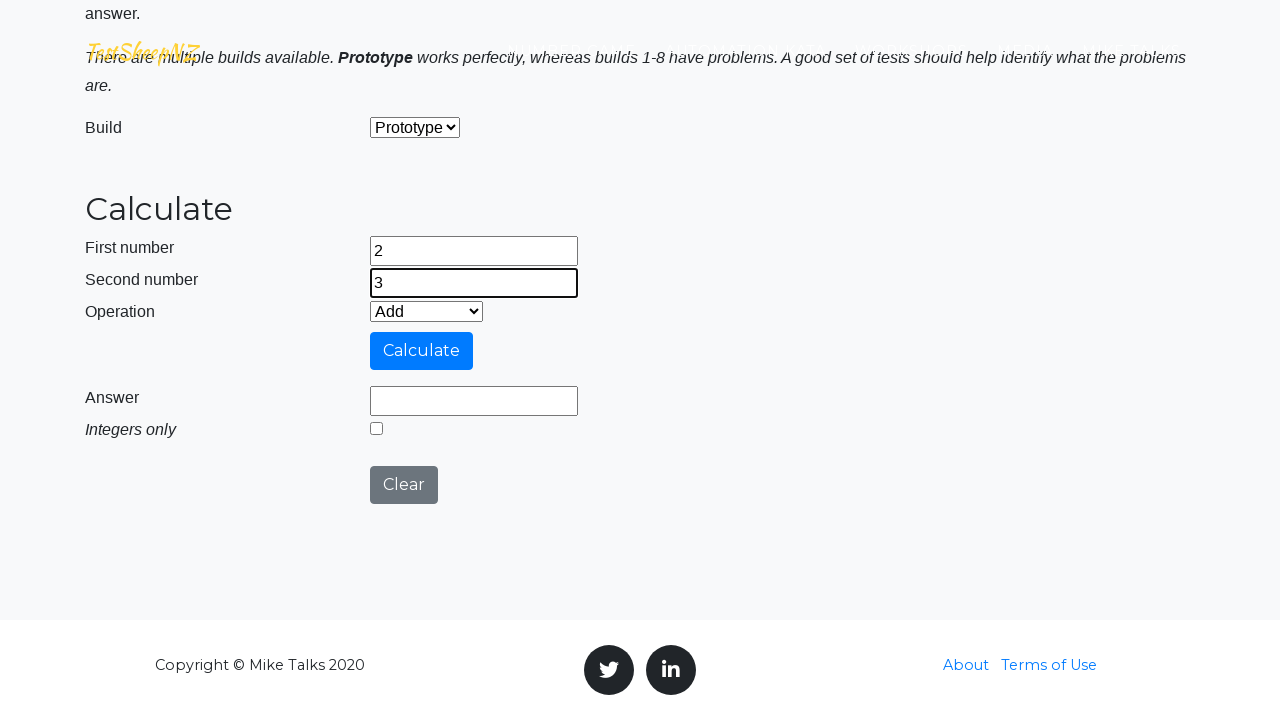

Selected 'Subtract' operation from dropdown on #selectOperationDropdown
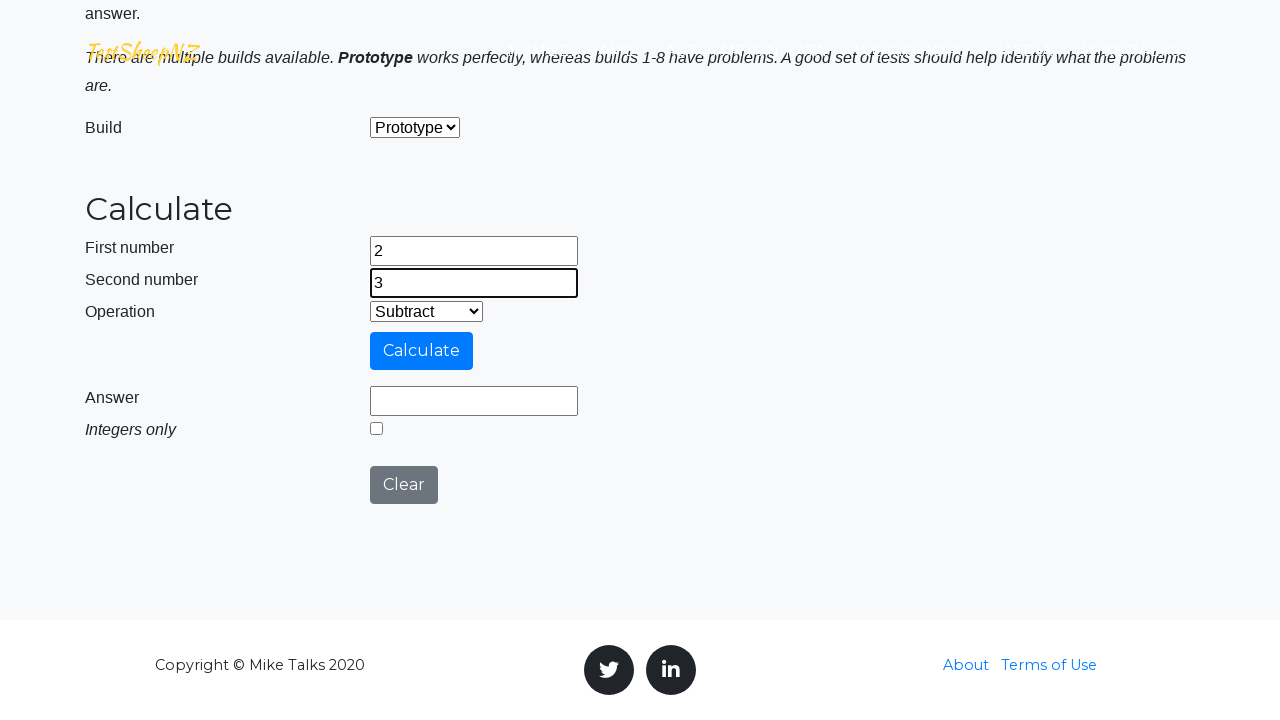

Clicked Calculate button to perform subtraction at (422, 351) on #calculateButton
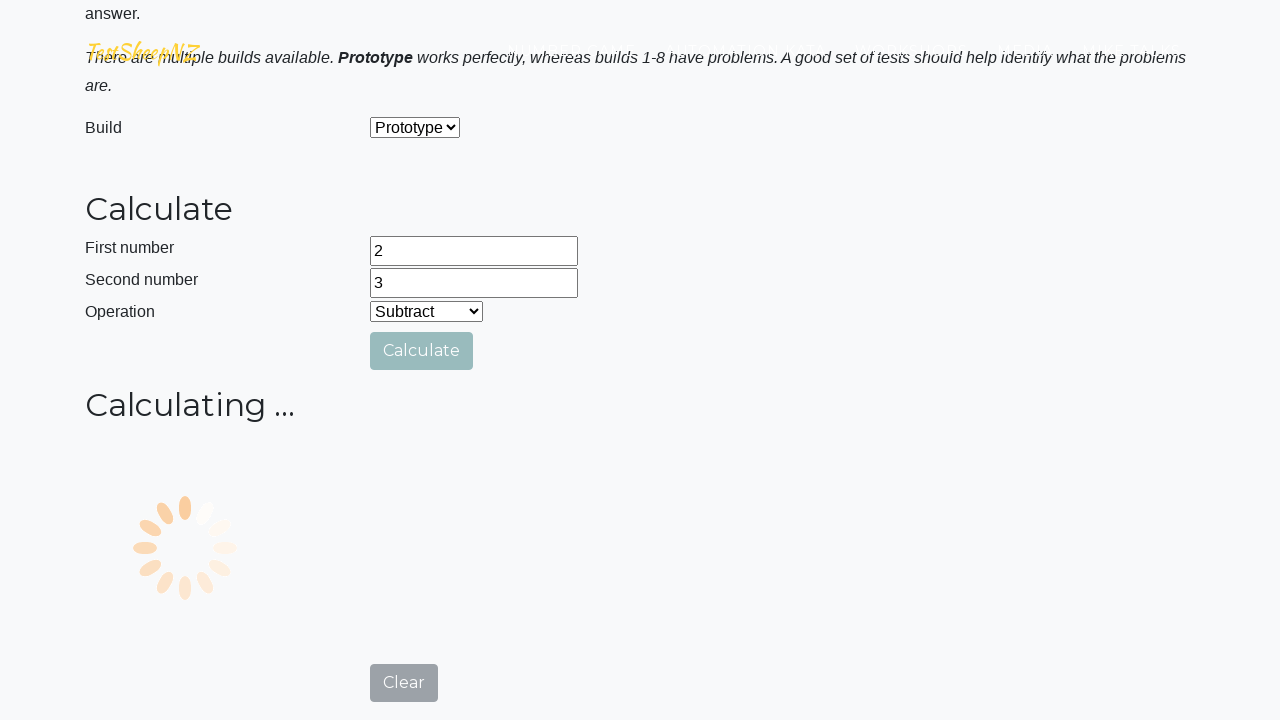

Answer field loaded and is visible
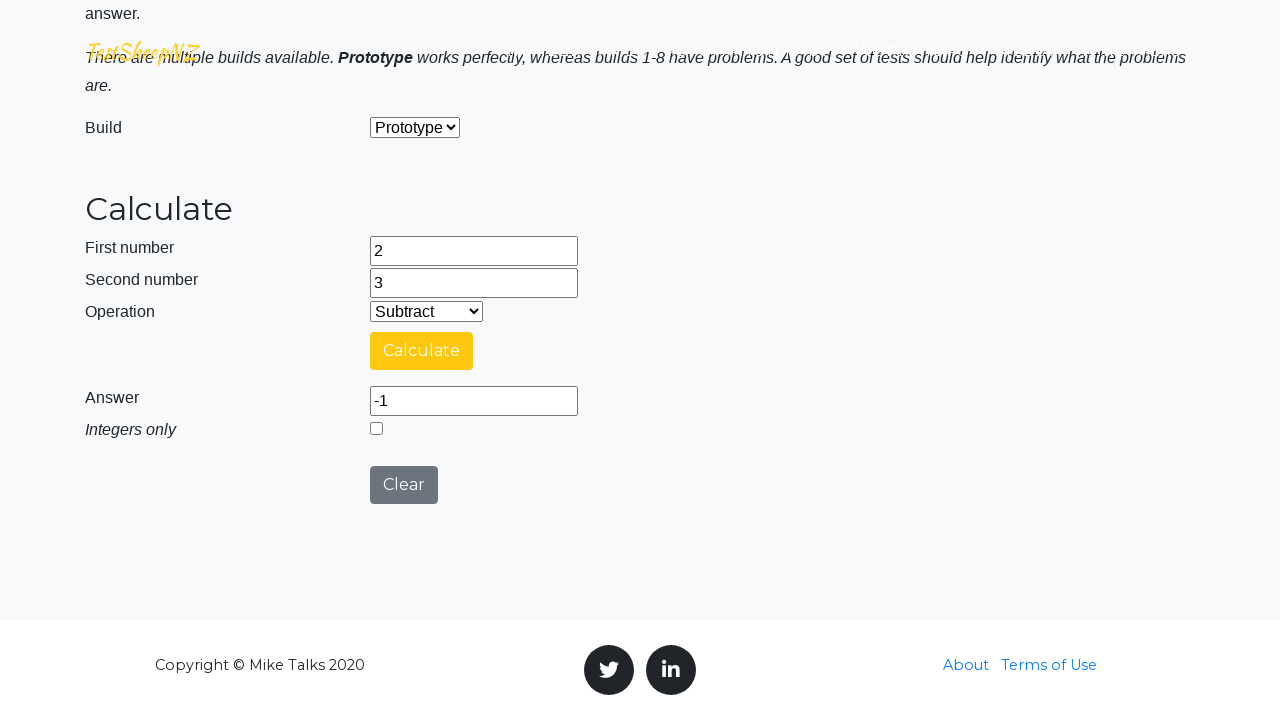

Retrieved answer value: '-1'
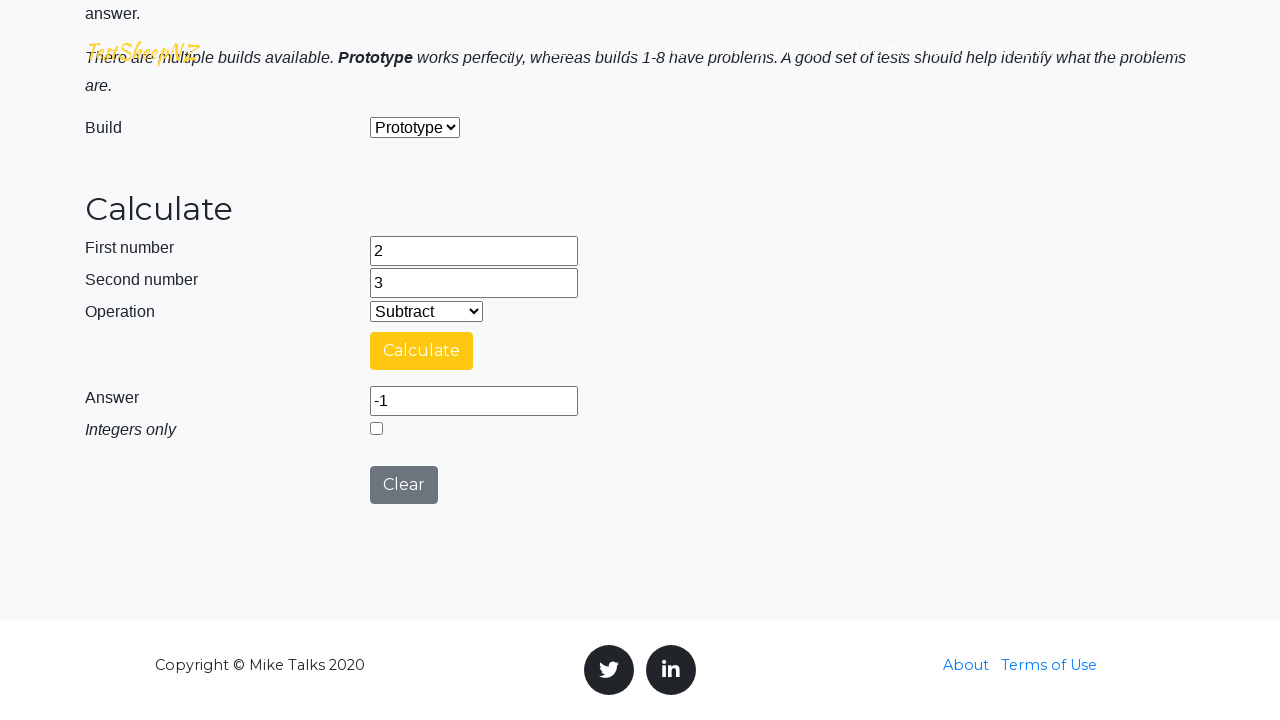

Verified that the subtraction result is correct: -1
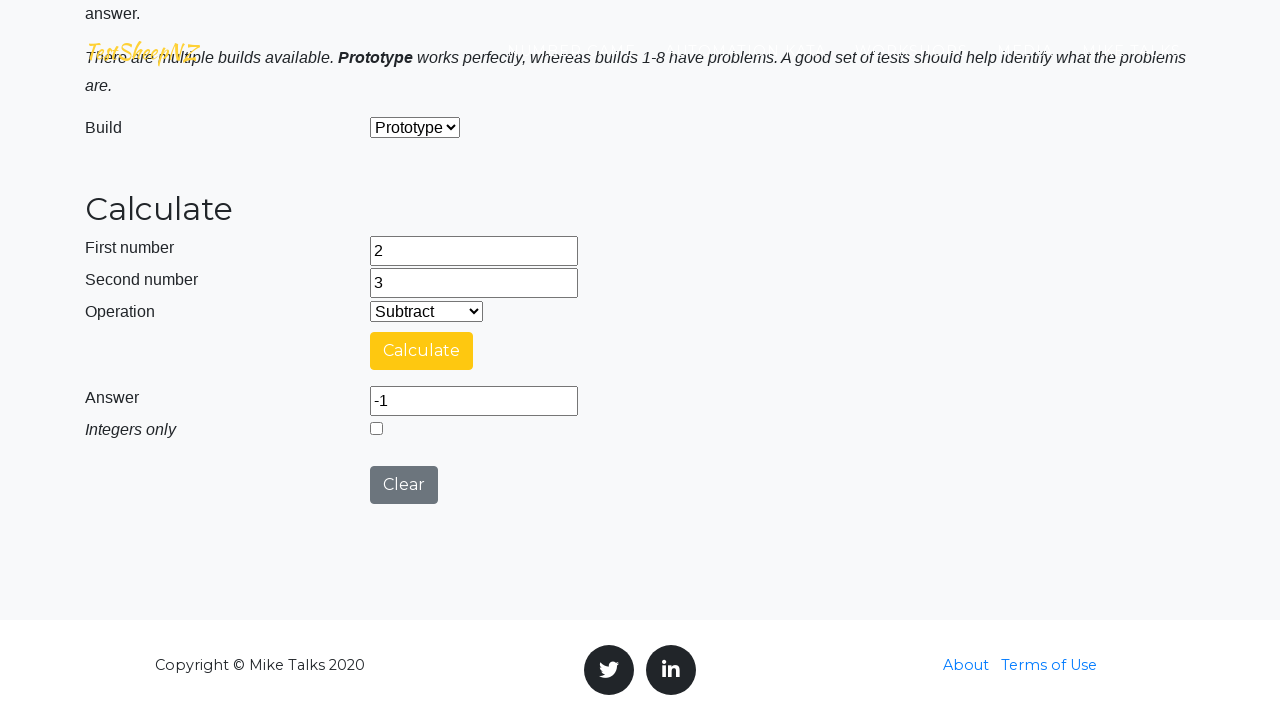

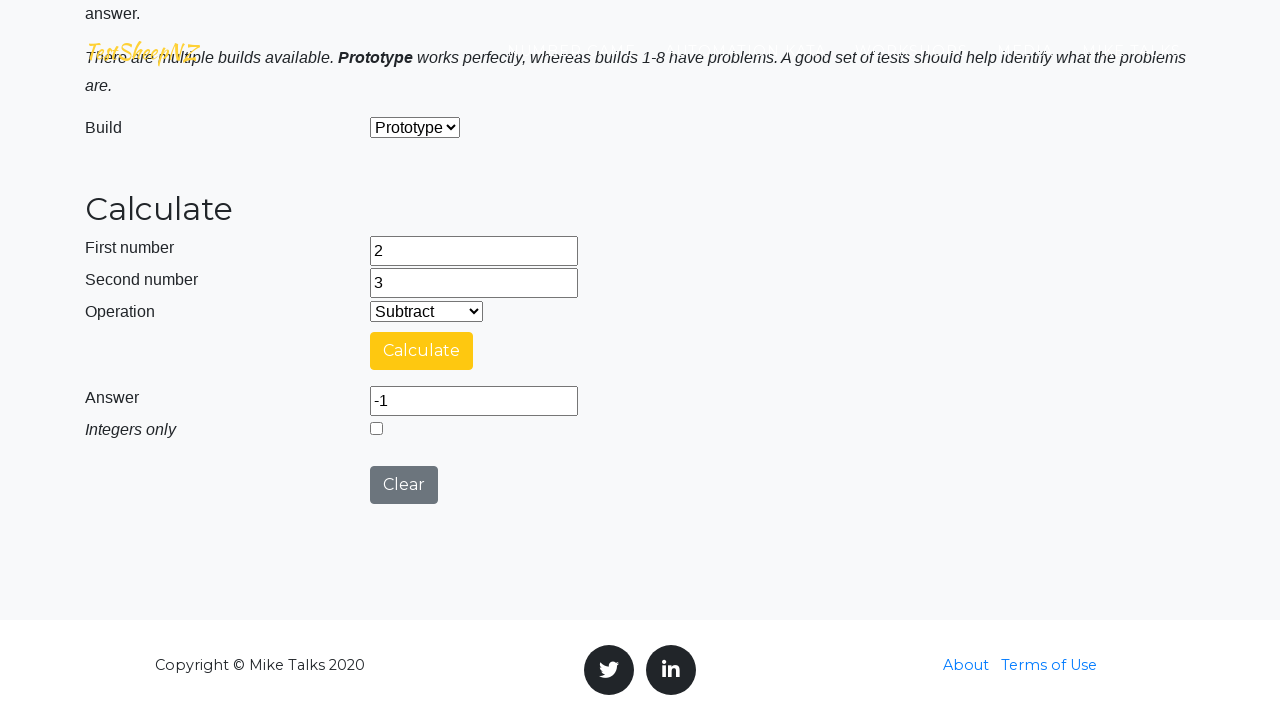